Tests tooltip functionality by hovering over a button and verifying the tooltip text appears

Starting URL: https://practice.expandtesting.com/tooltips

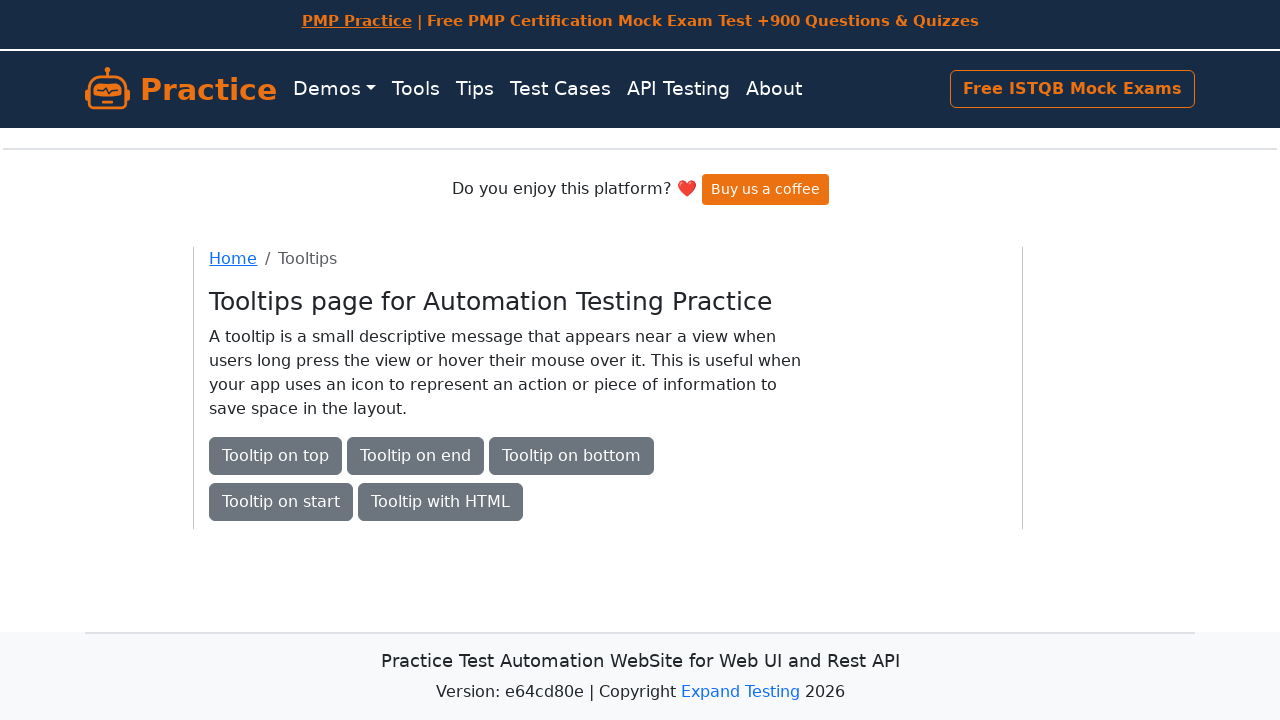

Hovered over tooltip button #btn1 at (276, 456) on #btn1
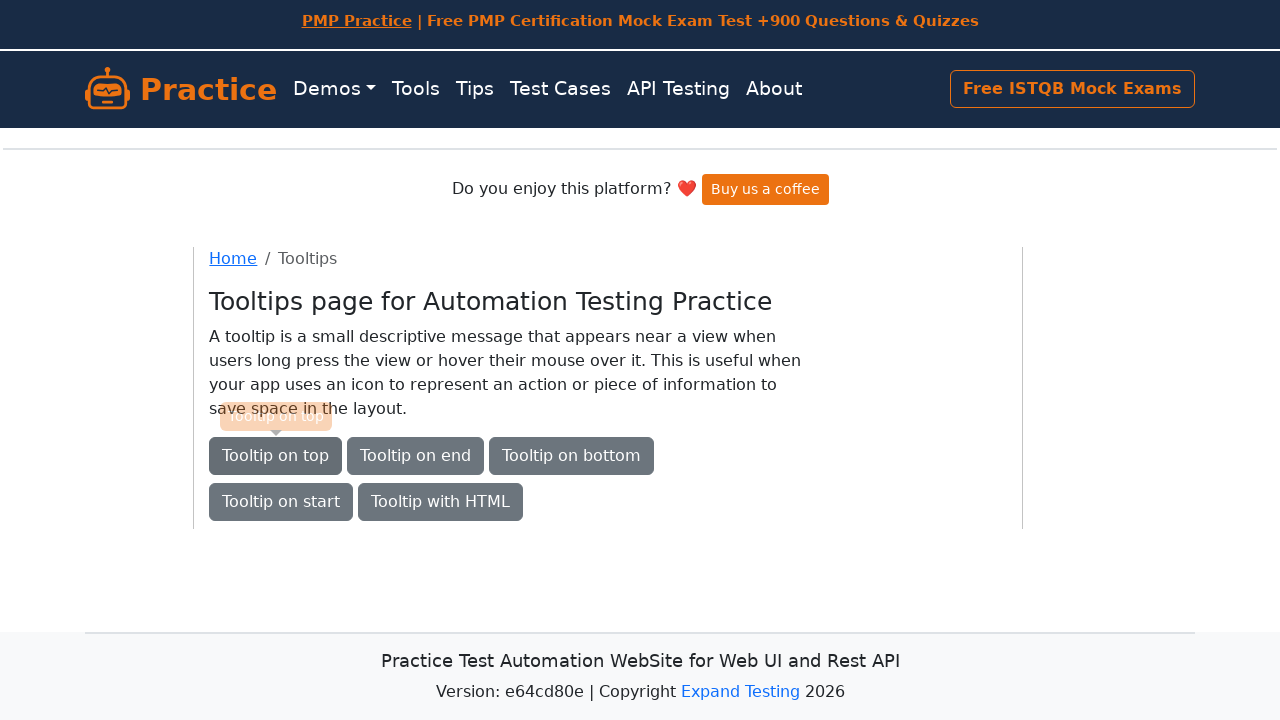

Retrieved tooltip text content
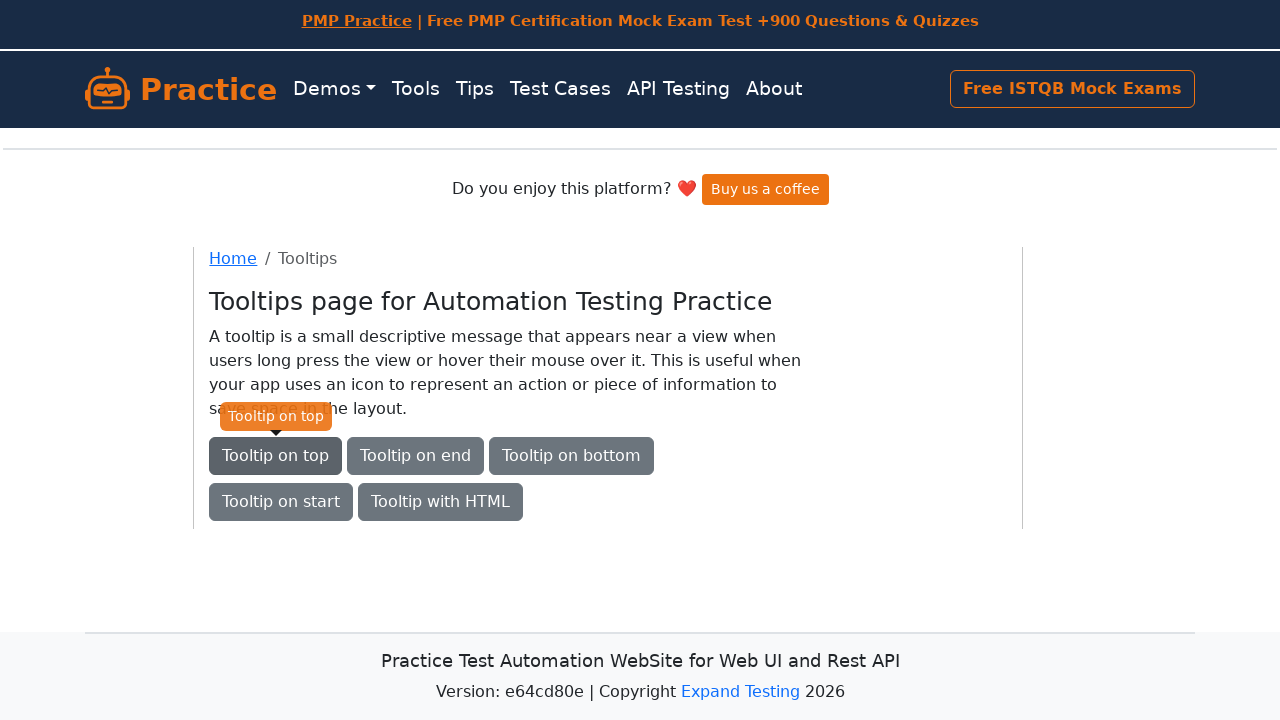

Verified tooltip text matches 'Tooltip on top'
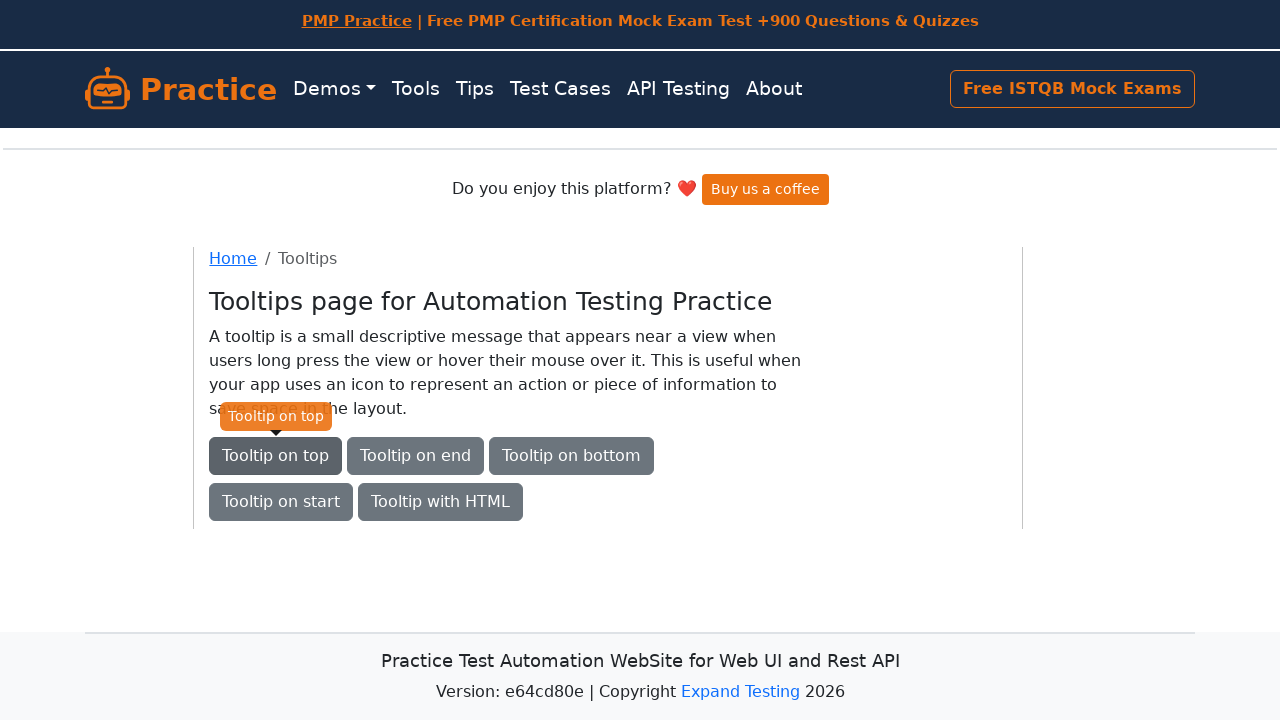

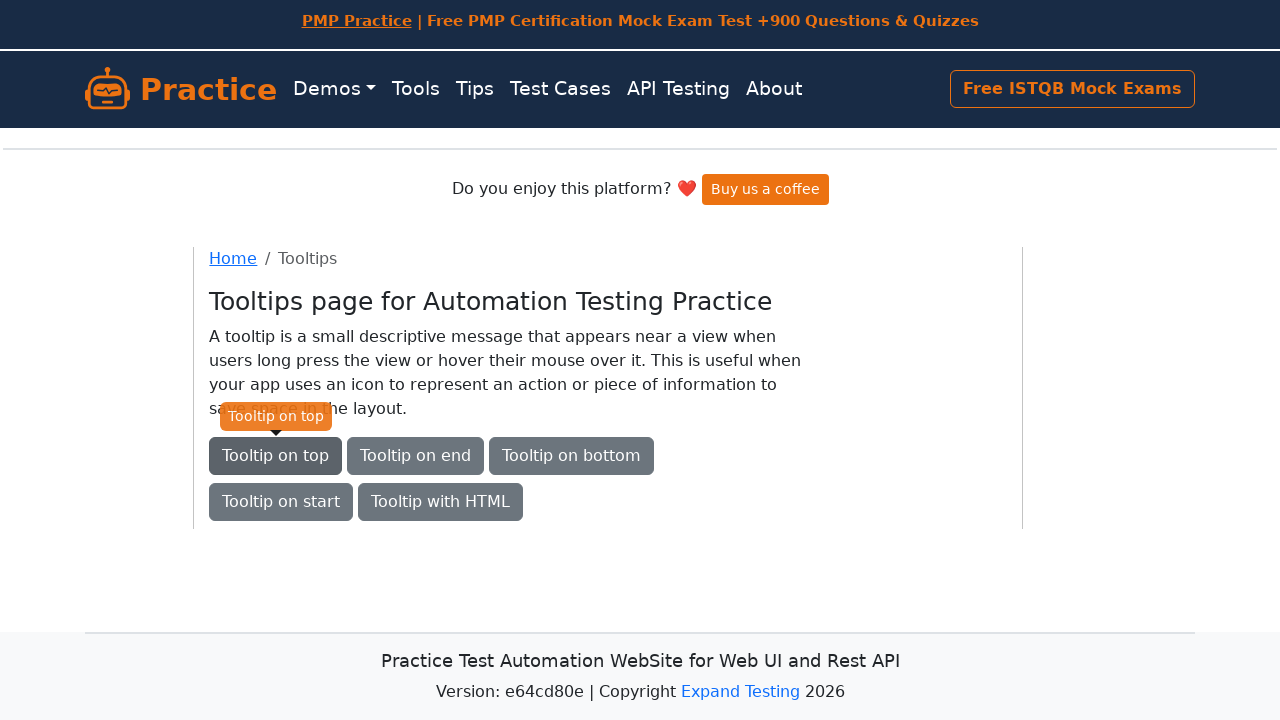